Navigates to the-internet.herokuapp.com, clicks on the "Drag and Drop" link from the content section, and verifies that the browser navigates to the correct URL.

Starting URL: https://the-internet.herokuapp.com/

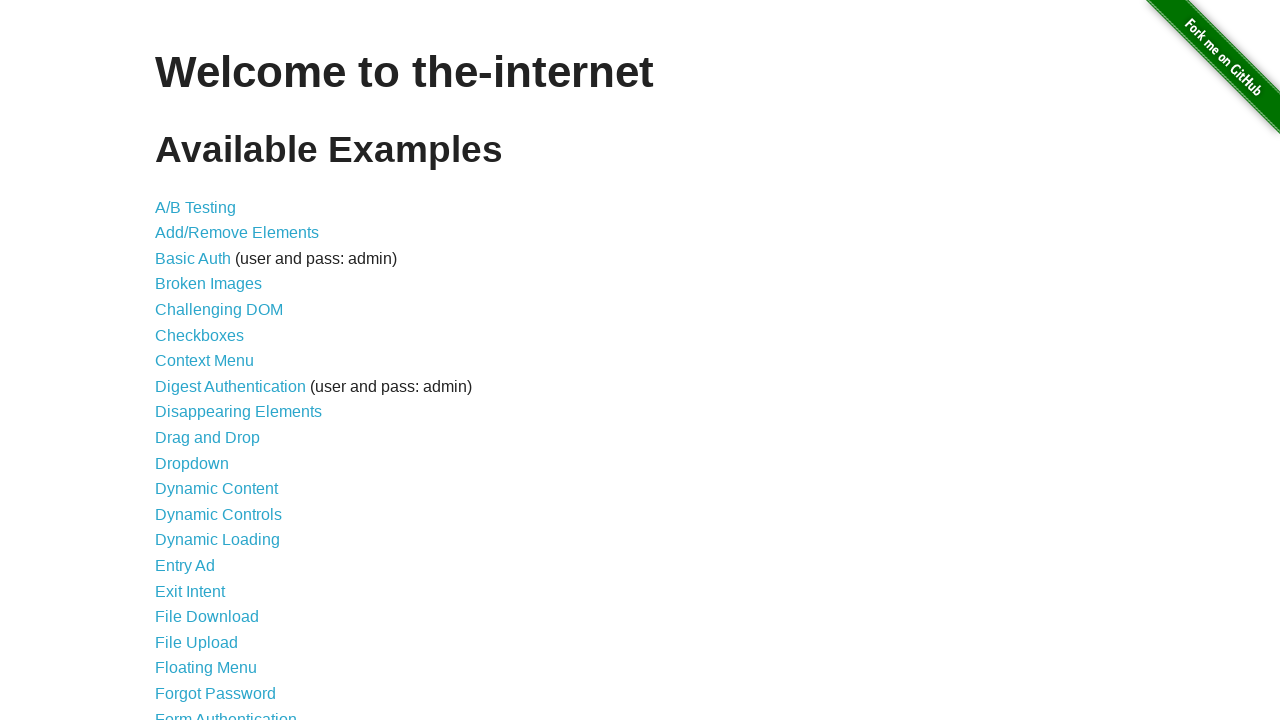

Content links loaded on the-internet.herokuapp.com homepage
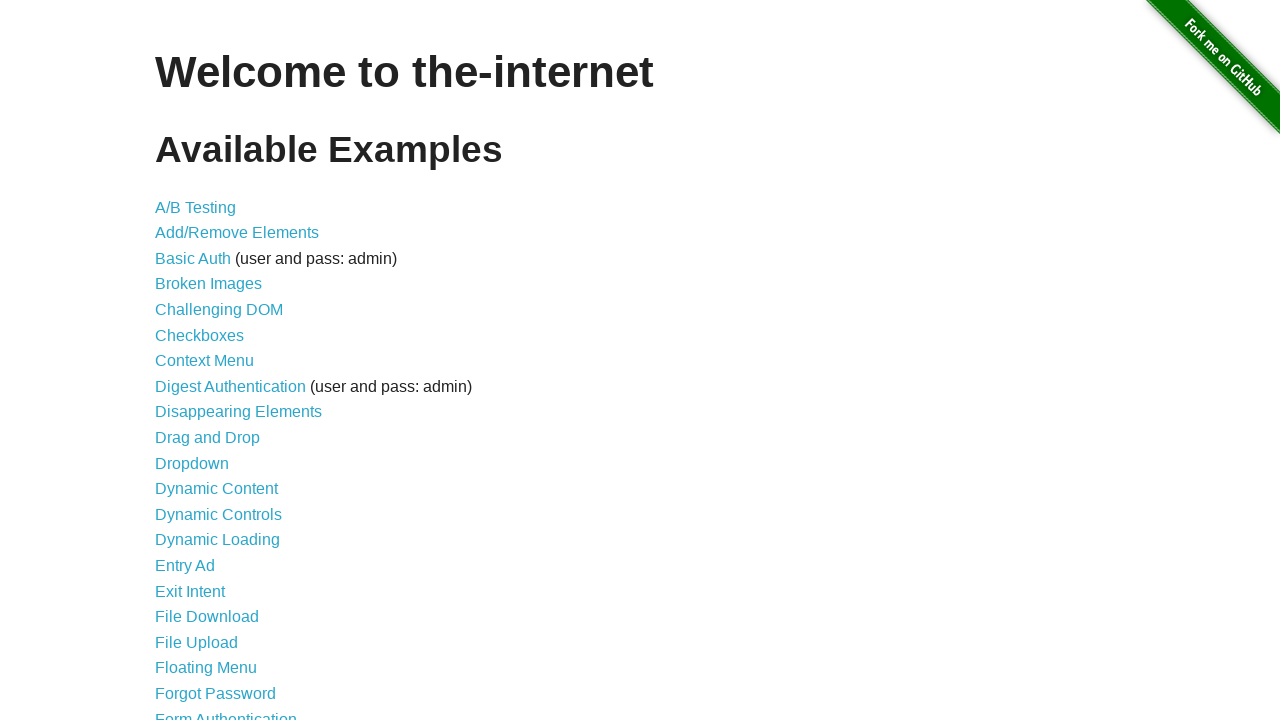

Clicked on the 'Drag and Drop' link at (208, 438) on div#content a[href*='/drag_and_drop']
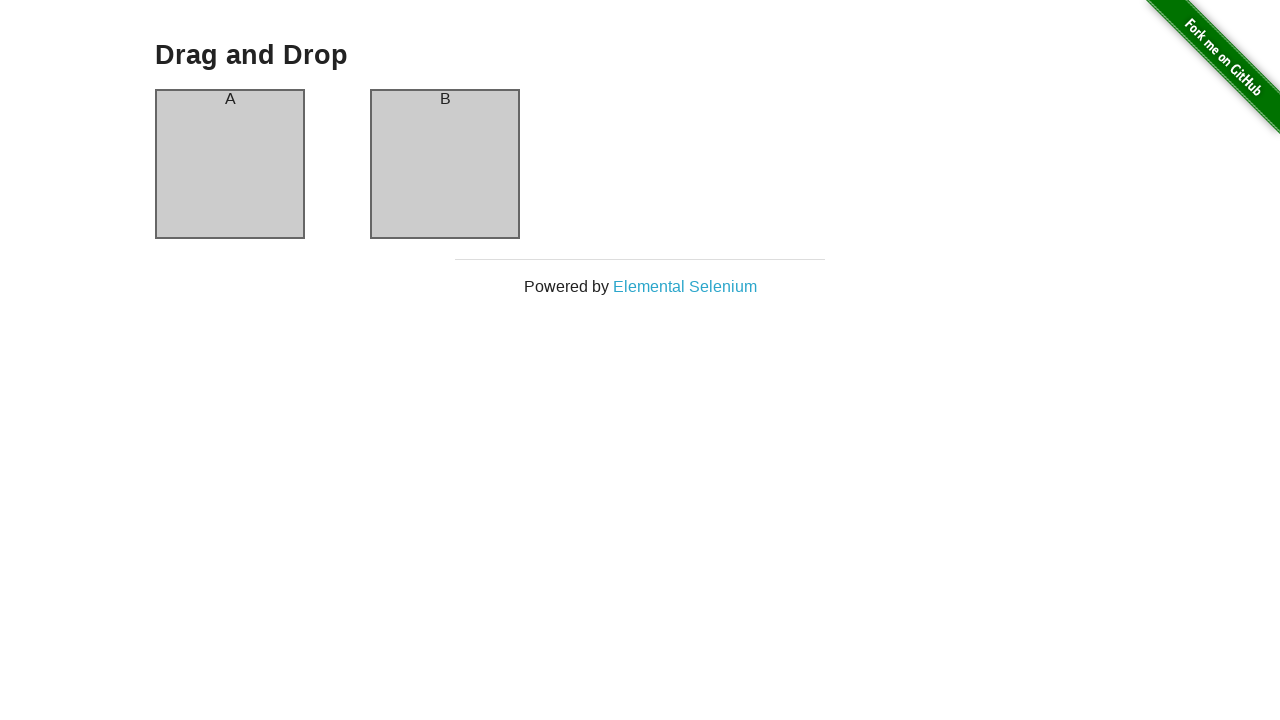

Navigation to drag and drop page completed
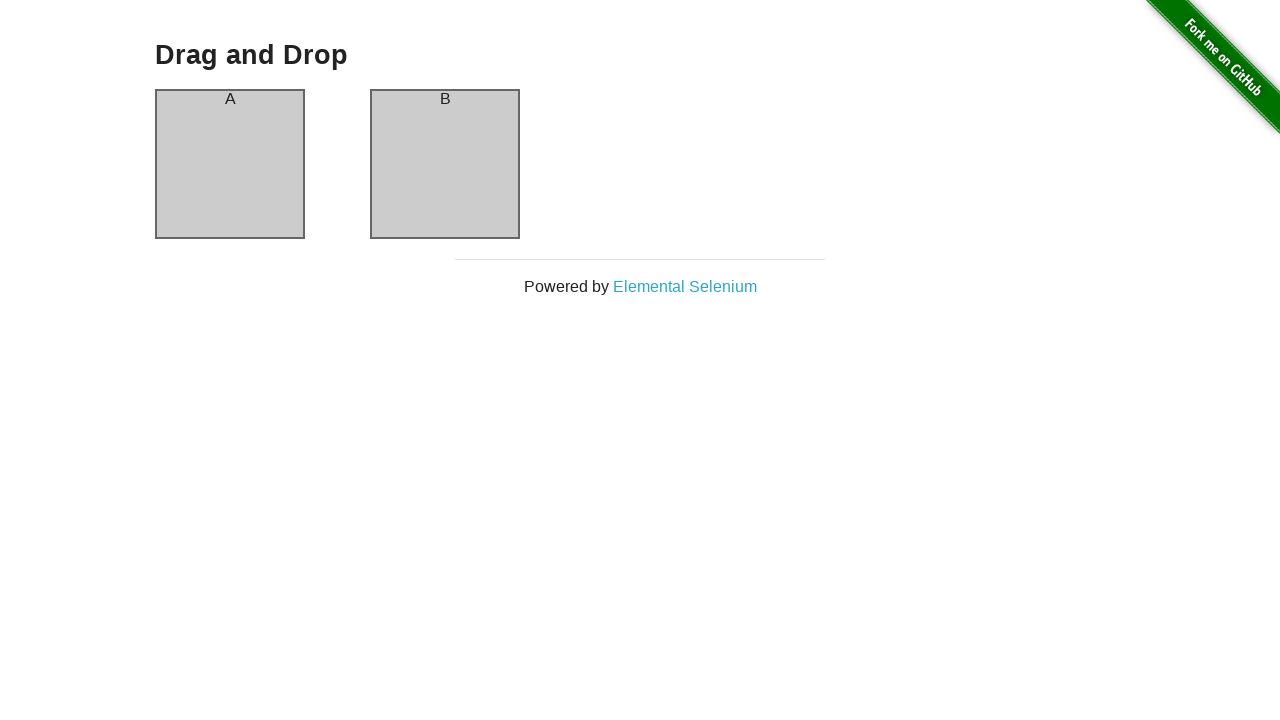

Verified that the current URL contains 'drag_and_drop'
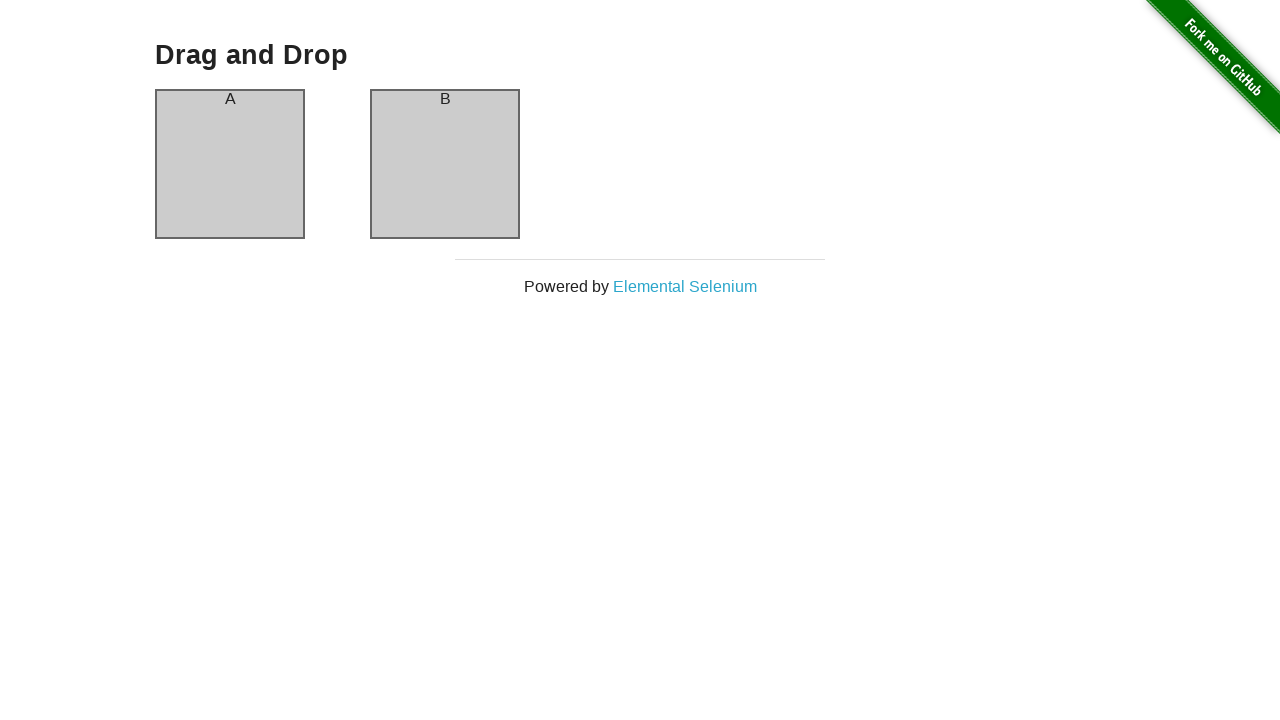

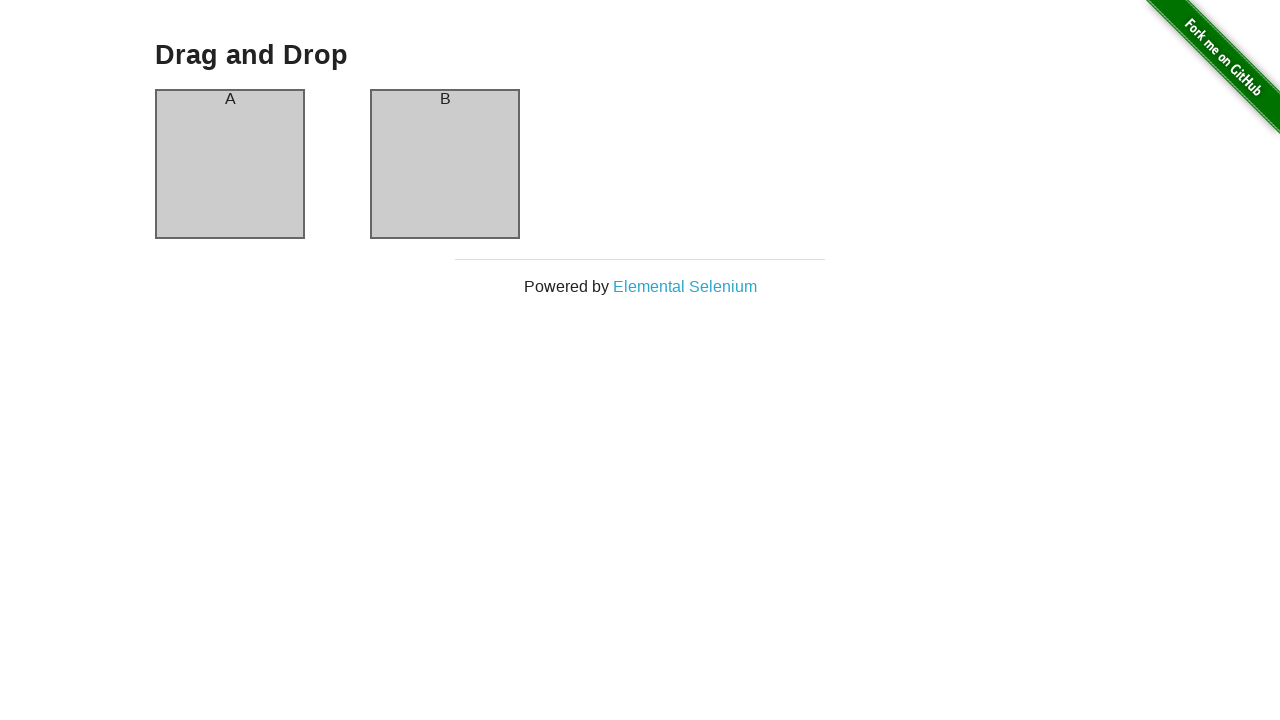